Navigates to the home page of ztrain-web application, then navigates to the login page to verify both pages are accessible.

Starting URL: https://ztrain-web.vercel.app/home

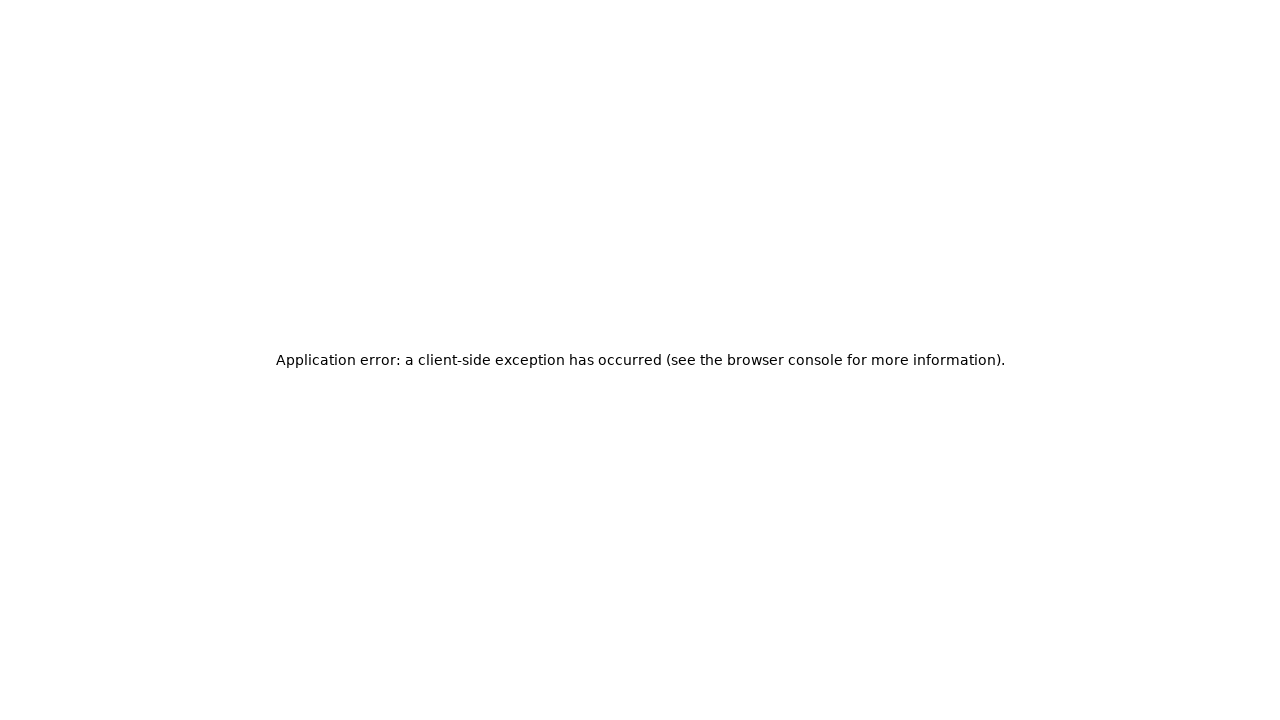

Navigated to login page at https://ztrain-web.vercel.app/auth/login
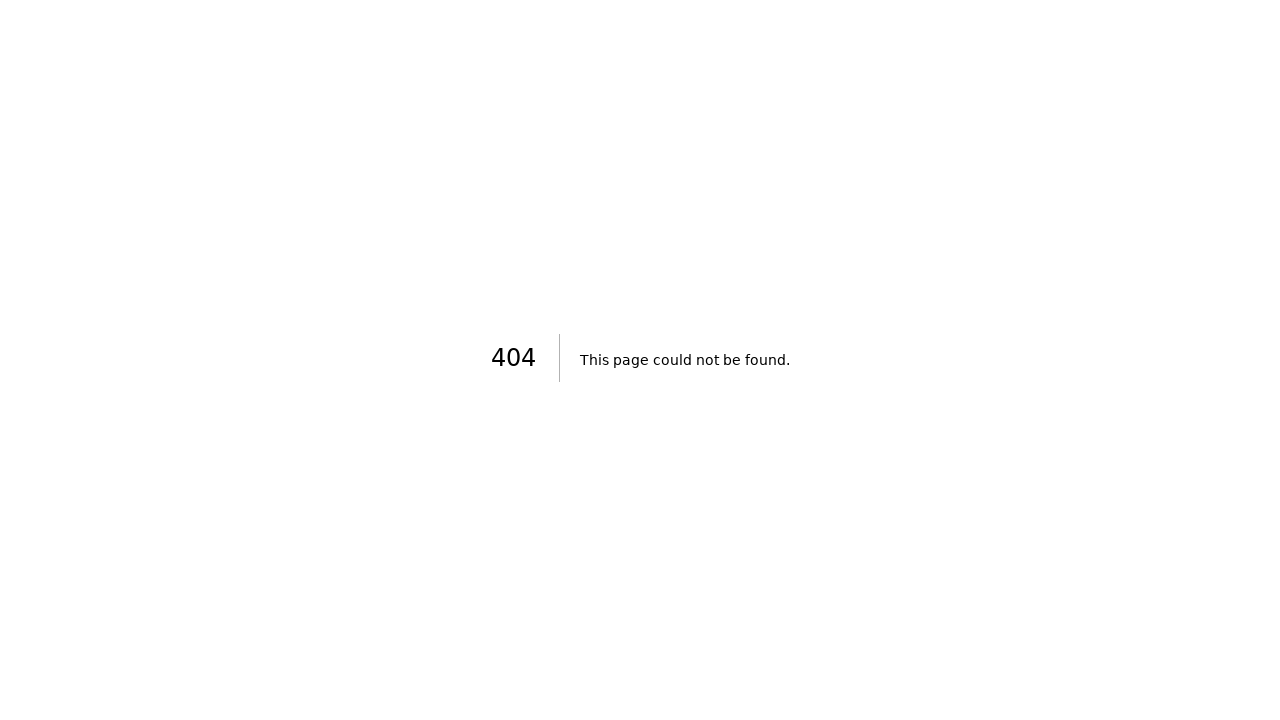

Login page DOM content loaded successfully
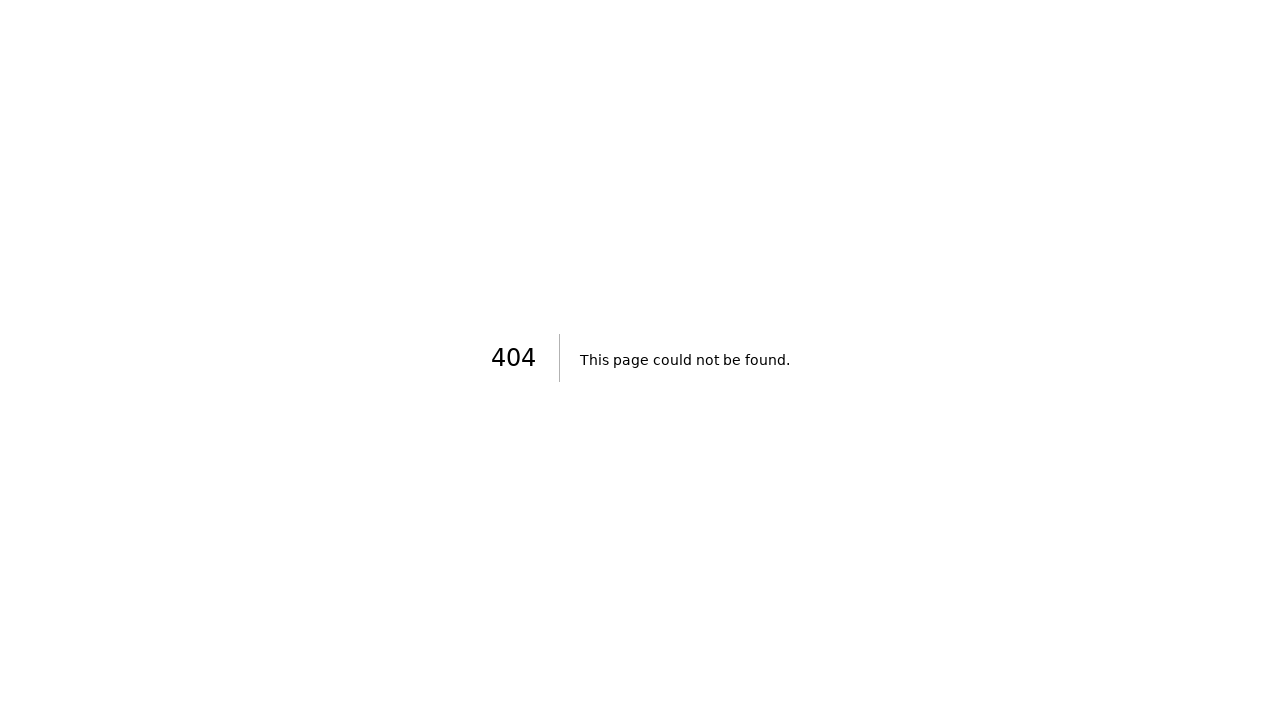

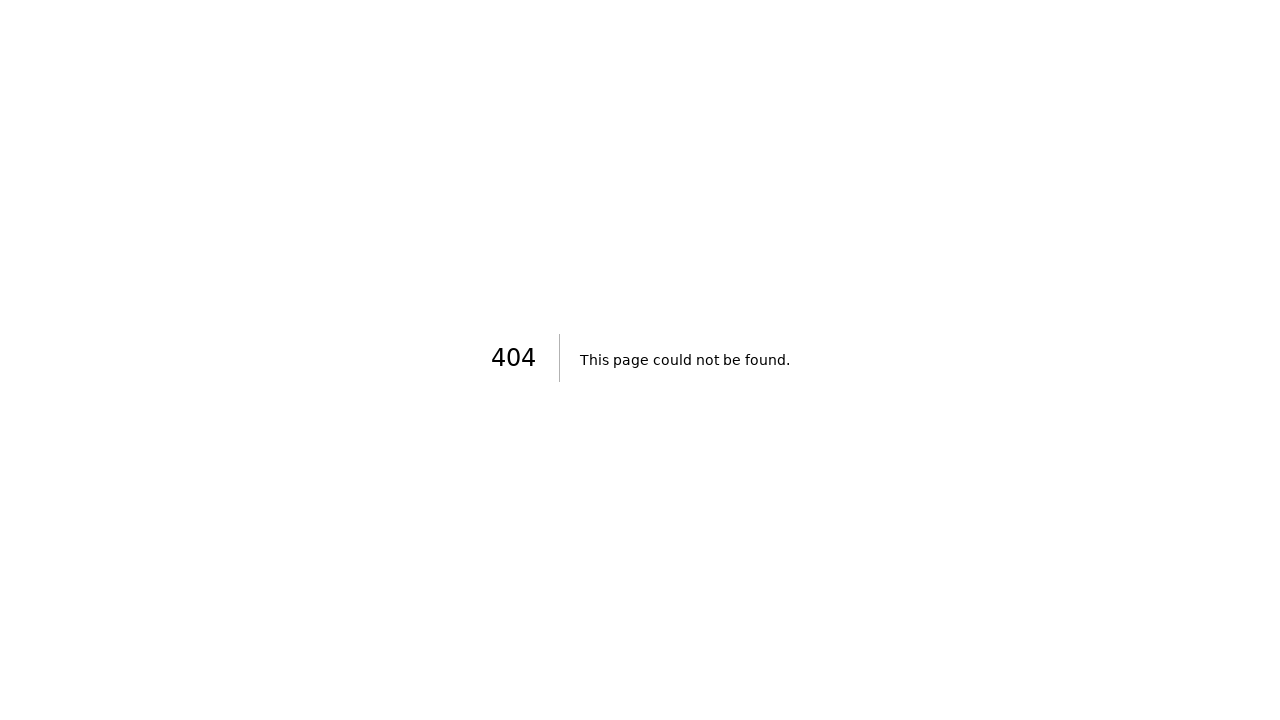